Tests opening a new tab by clicking a button and verifying content in the new tab

Starting URL: https://atidcollege.co.il/Xamples/ex_switch_navigation.html

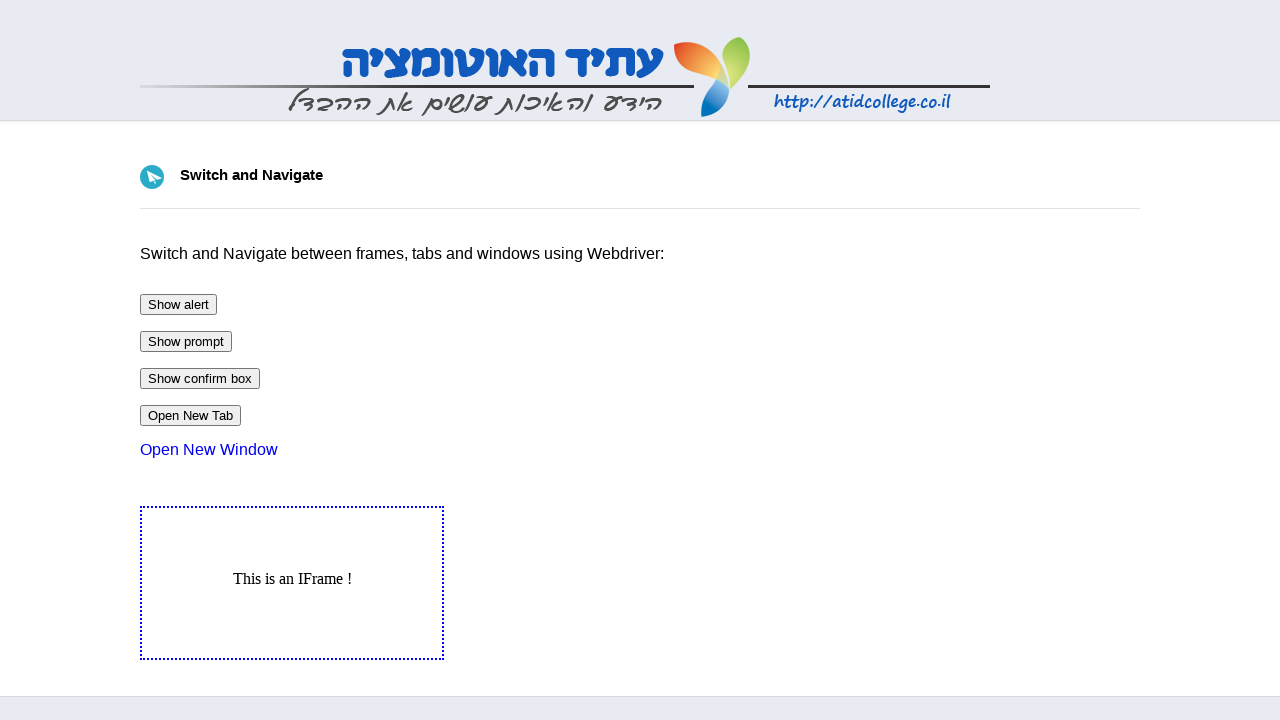

Clicked button to open new tab at (190, 416) on #btnNewTab
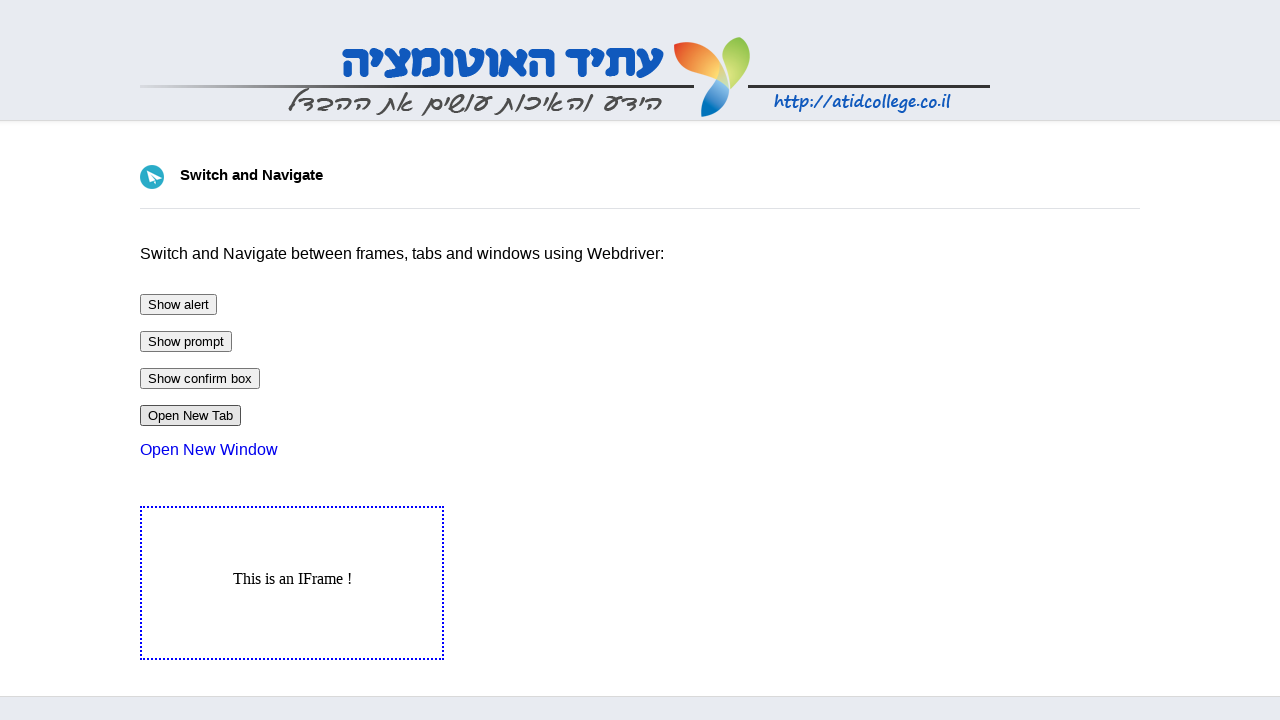

New tab opened and captured
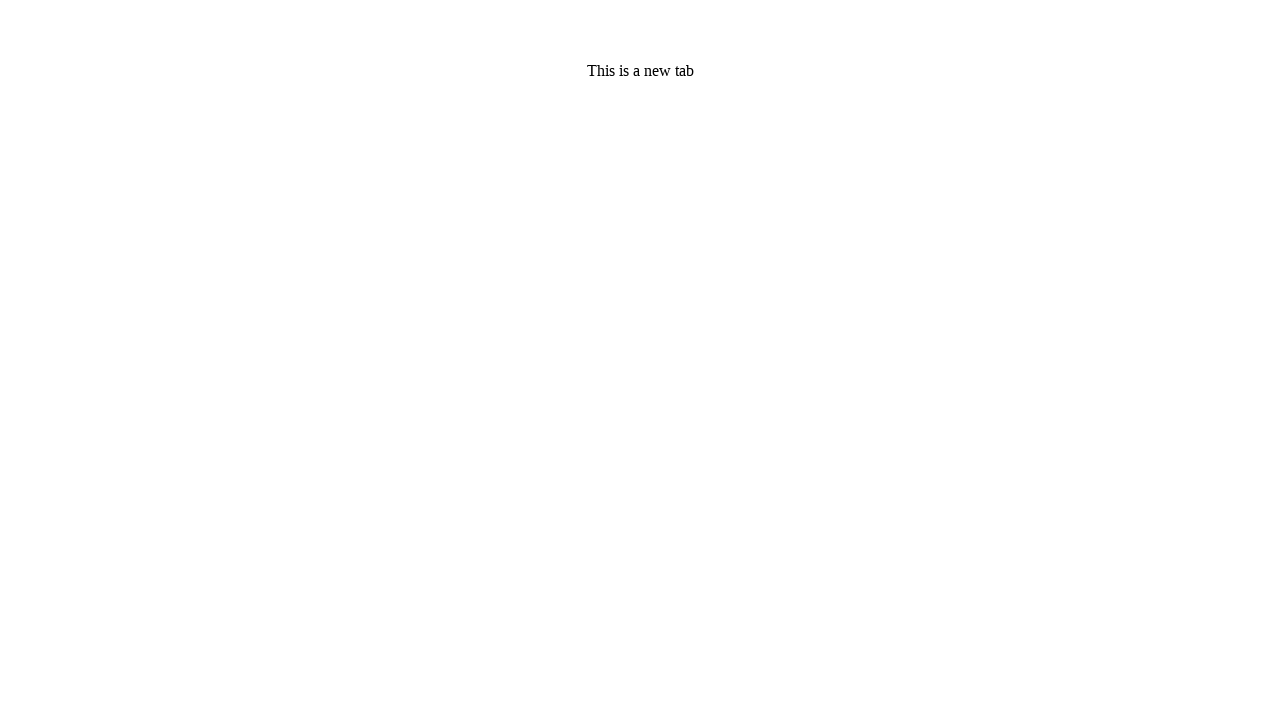

Verified new tab container with 'This is a new tab' text loaded
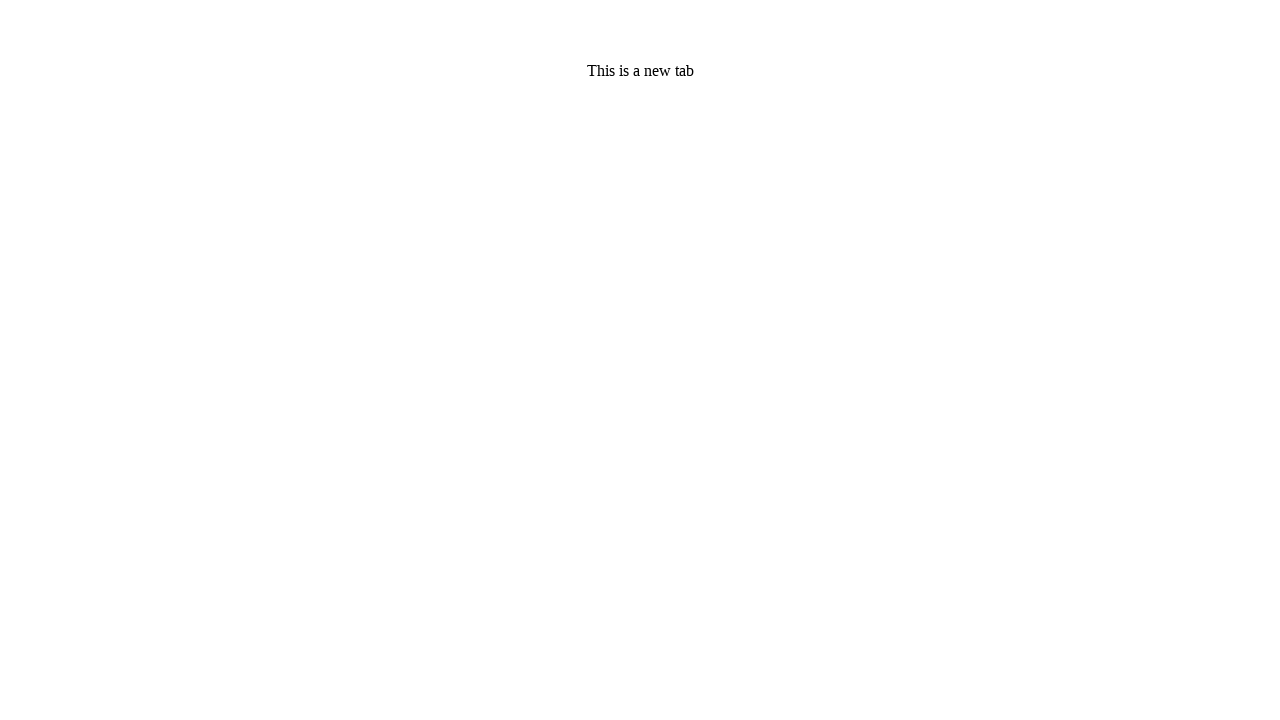

Closed new tab
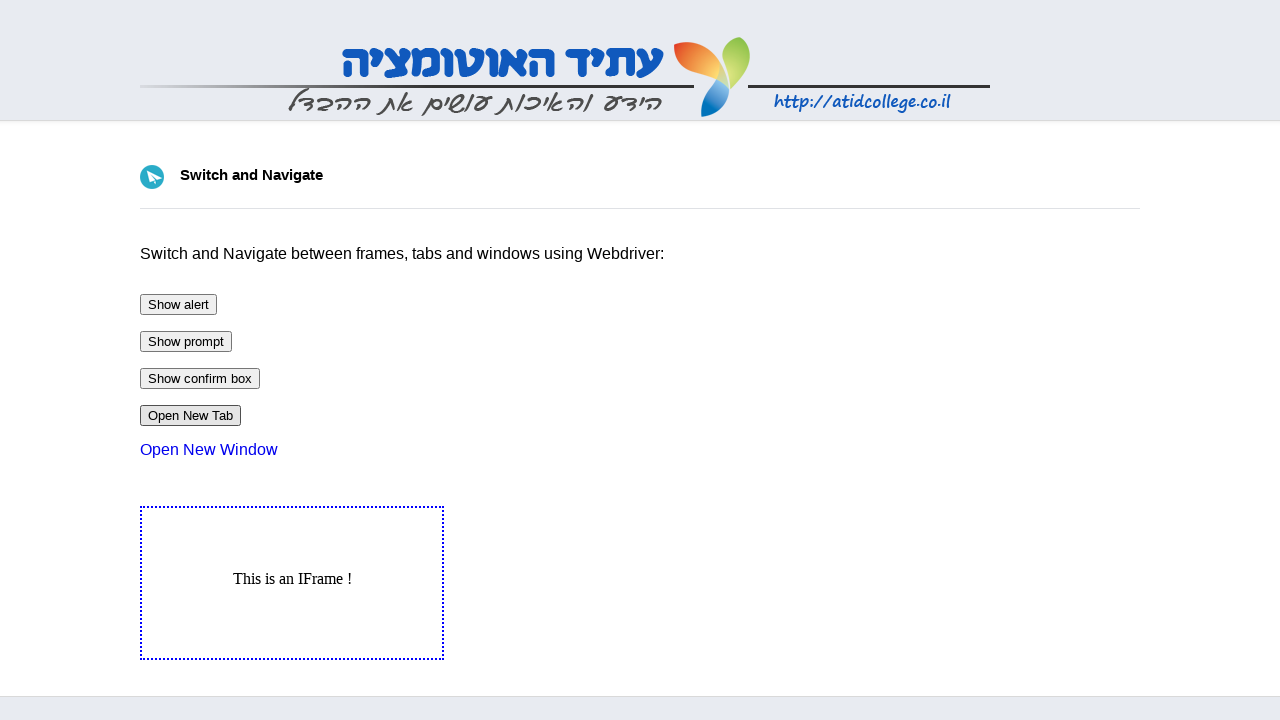

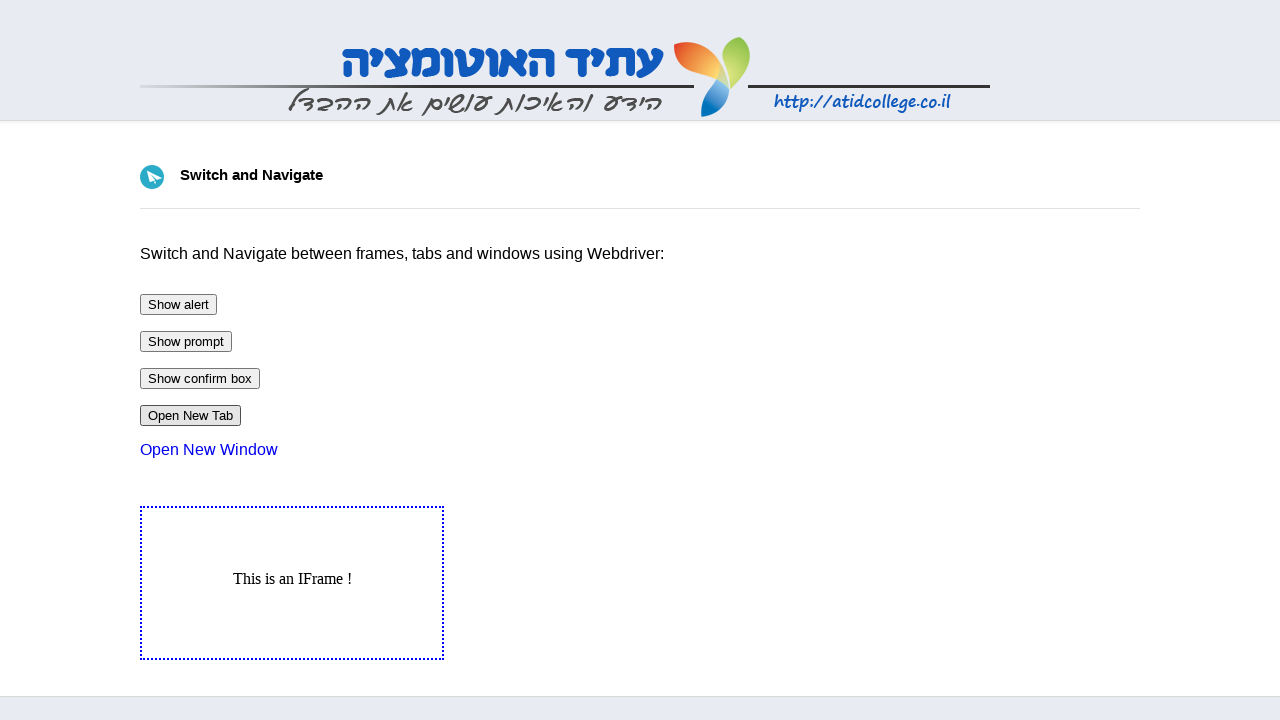